Tests dropdown selection functionality by navigating to a free trial form page and selecting "India" from the country dropdown menu.

Starting URL: https://www.orangehrm.com/30-day-free-trial/

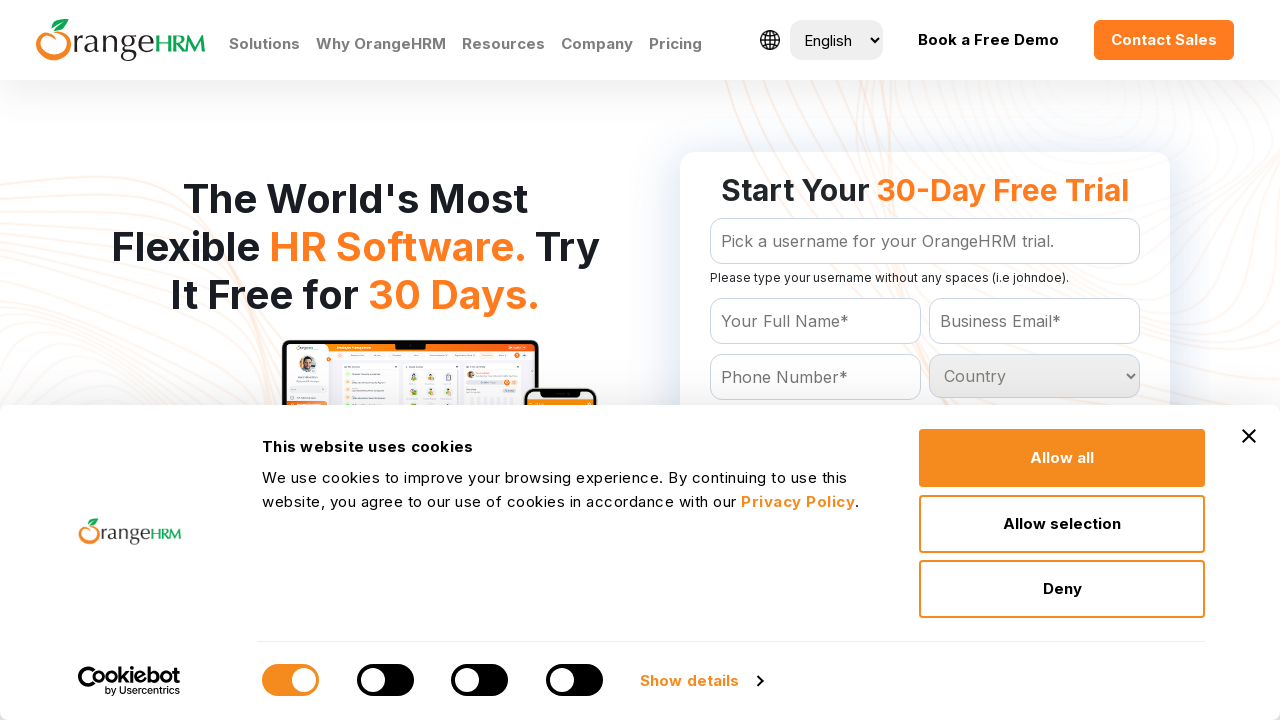

Navigated to OrangeHRM 30-day free trial page
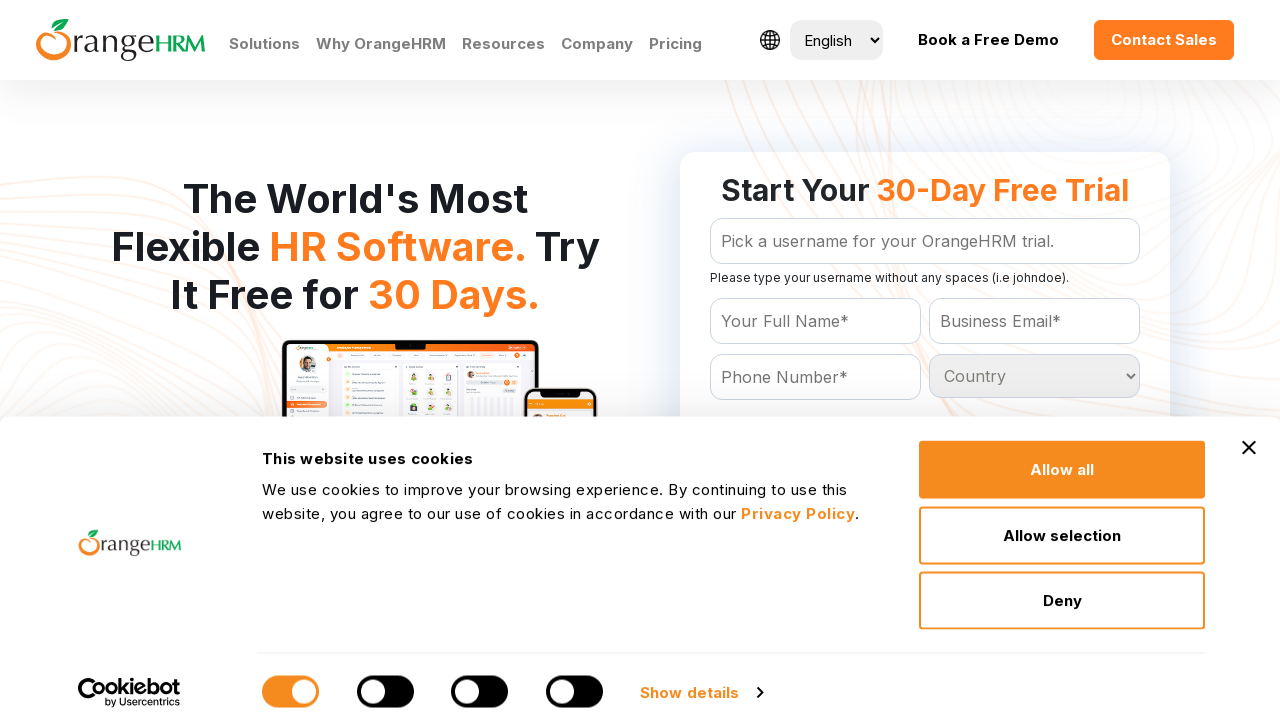

Selected 'India' from the country dropdown menu on select#Form_getForm_Country
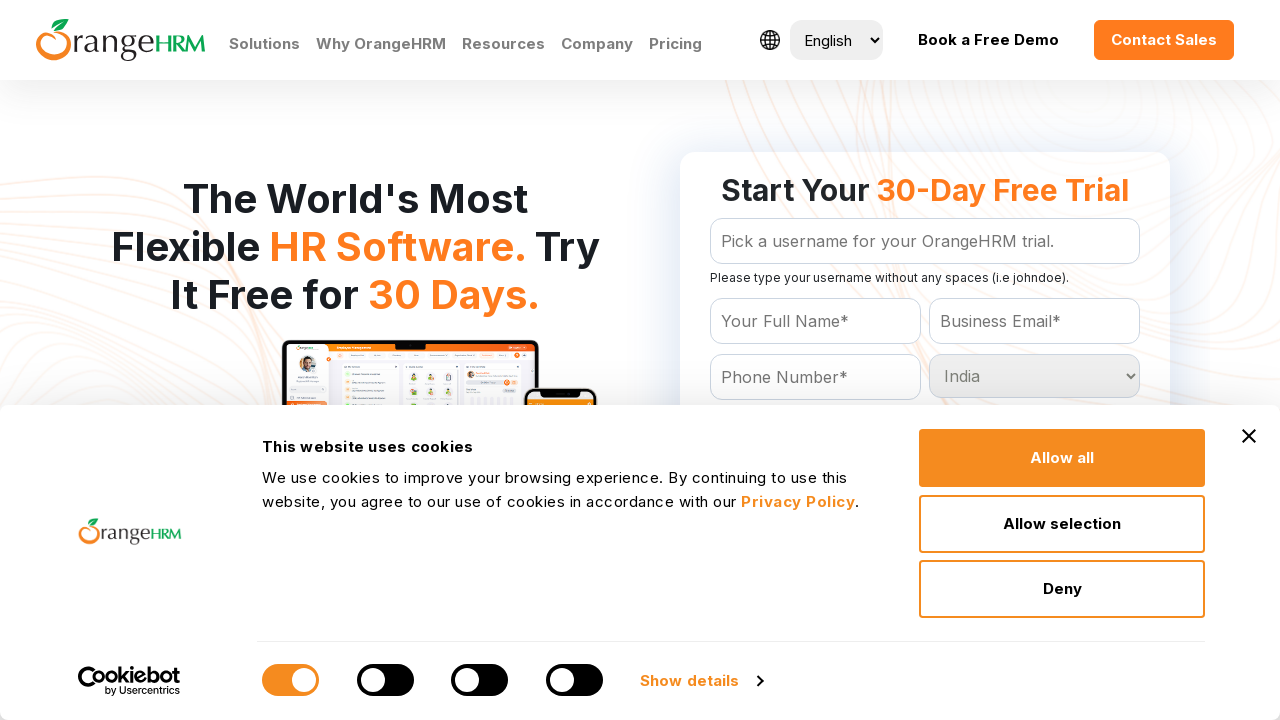

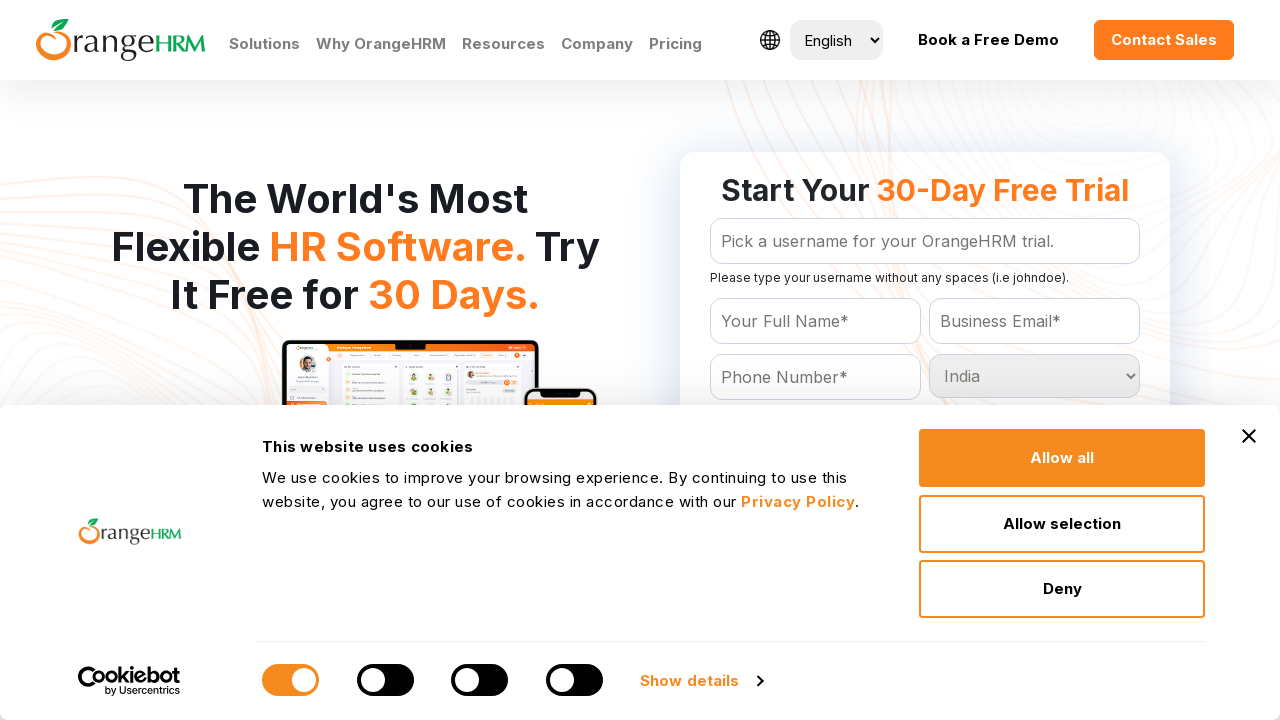